Tests product search functionality by typing a search query, verifying filtered results count, and adding a product to cart

Starting URL: https://rahulshettyacademy.com/seleniumPractise/#/

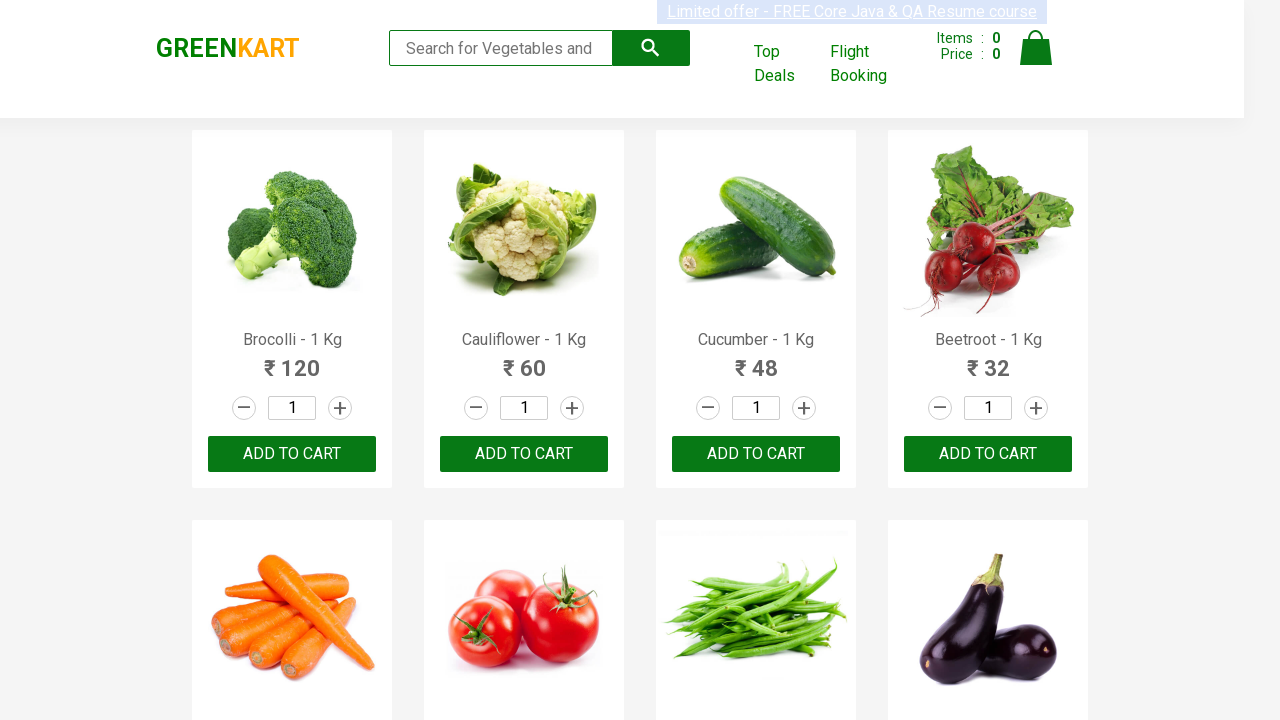

Navigated to Rahul Shetty Academy Selenium Practice website
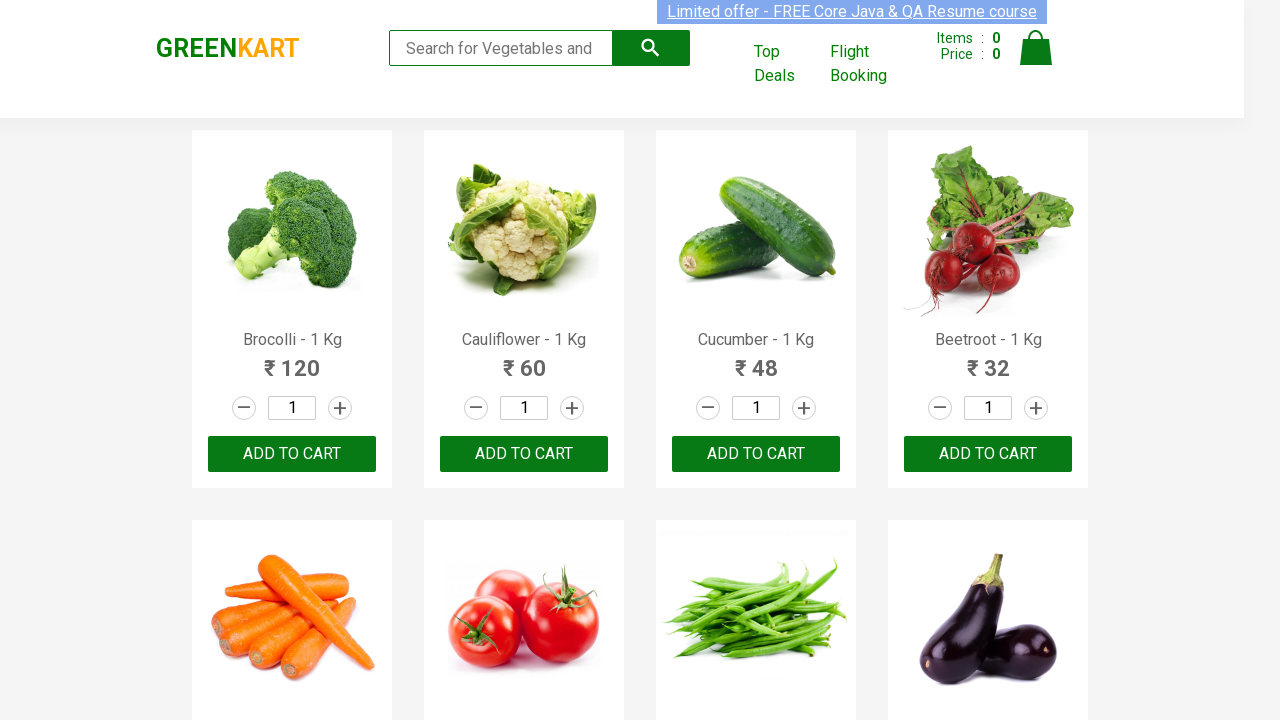

Typed 'ca' in the search field to filter products on .search-keyword
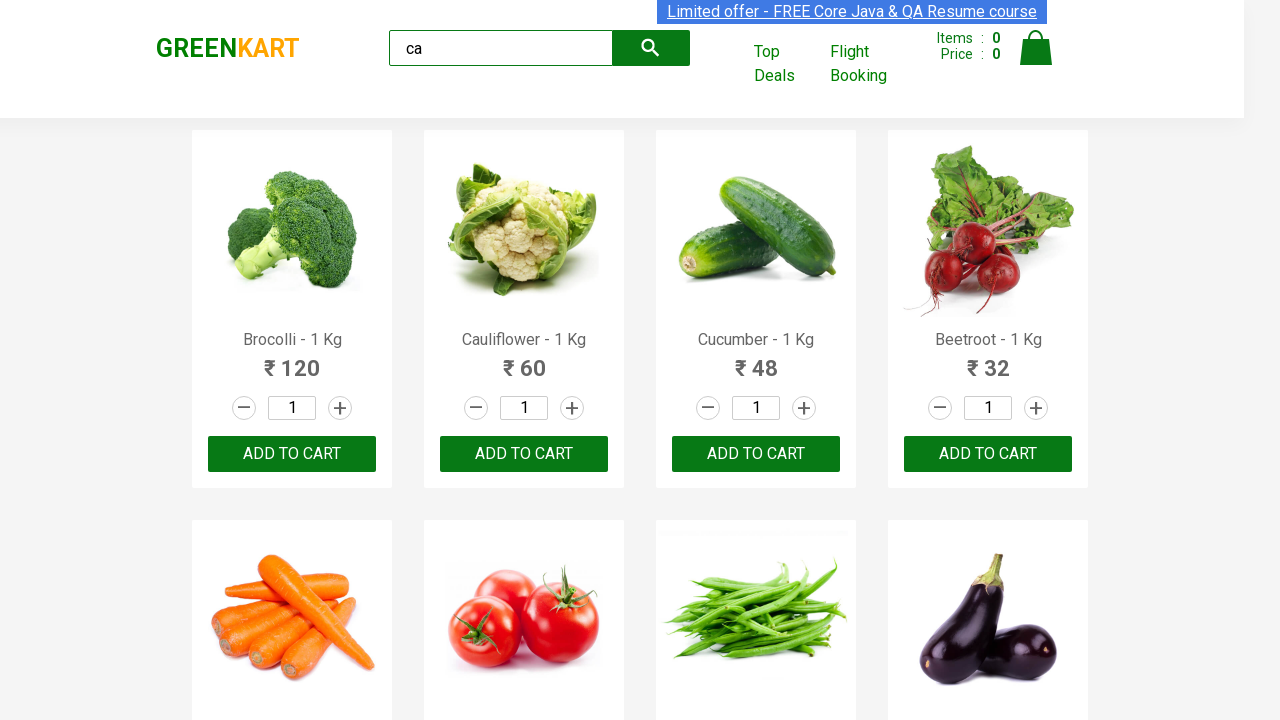

Waited 5 seconds for search results to load
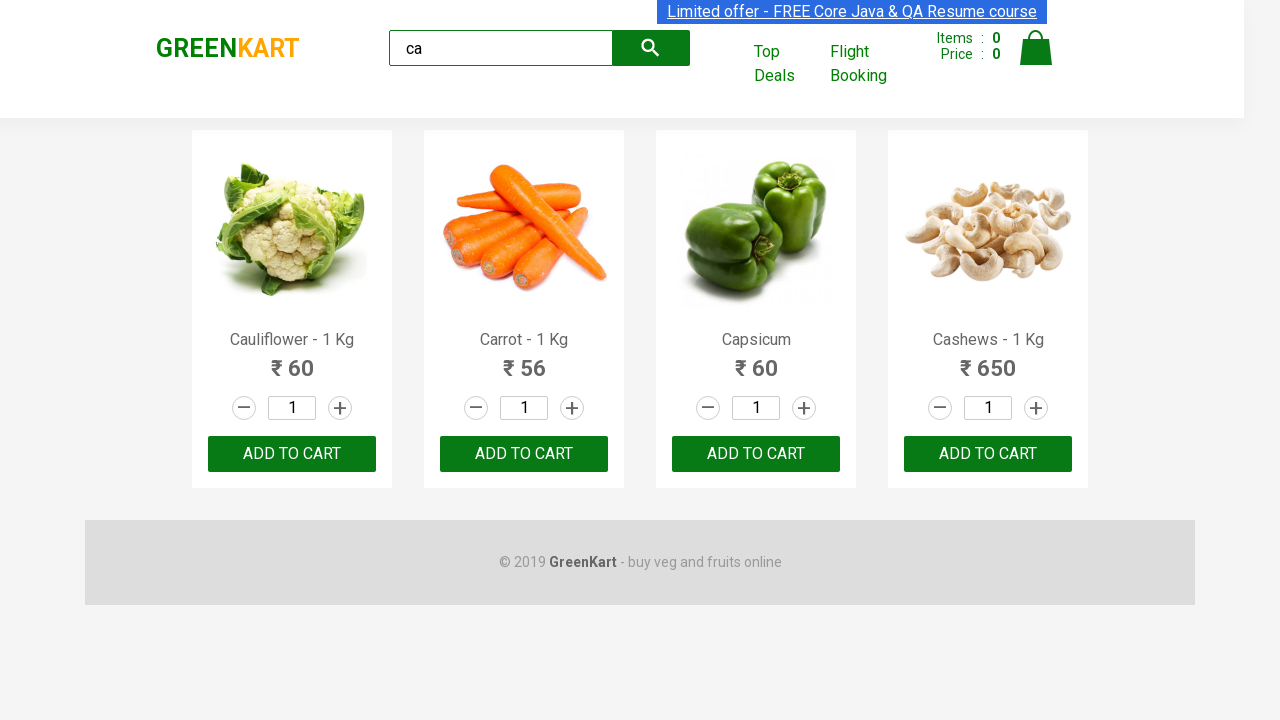

Waited for visible products to appear on the page
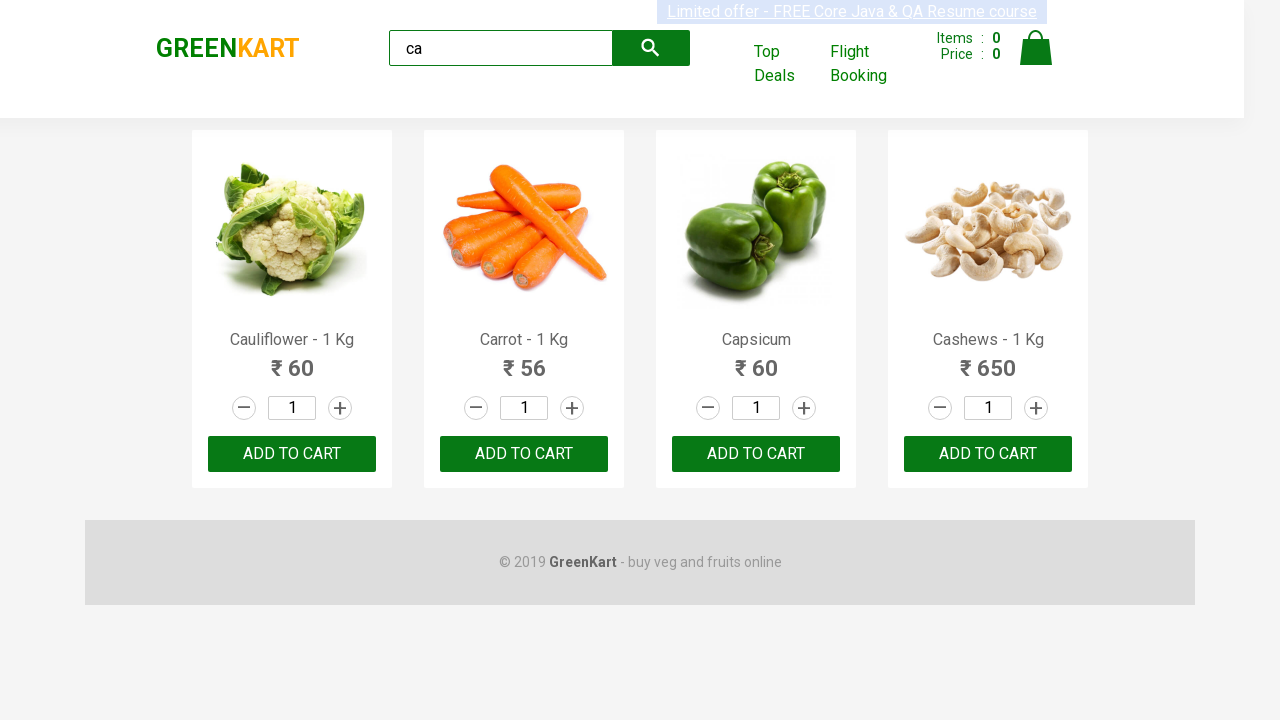

Verified that exactly 4 products are displayed after filtering (found 4 products)
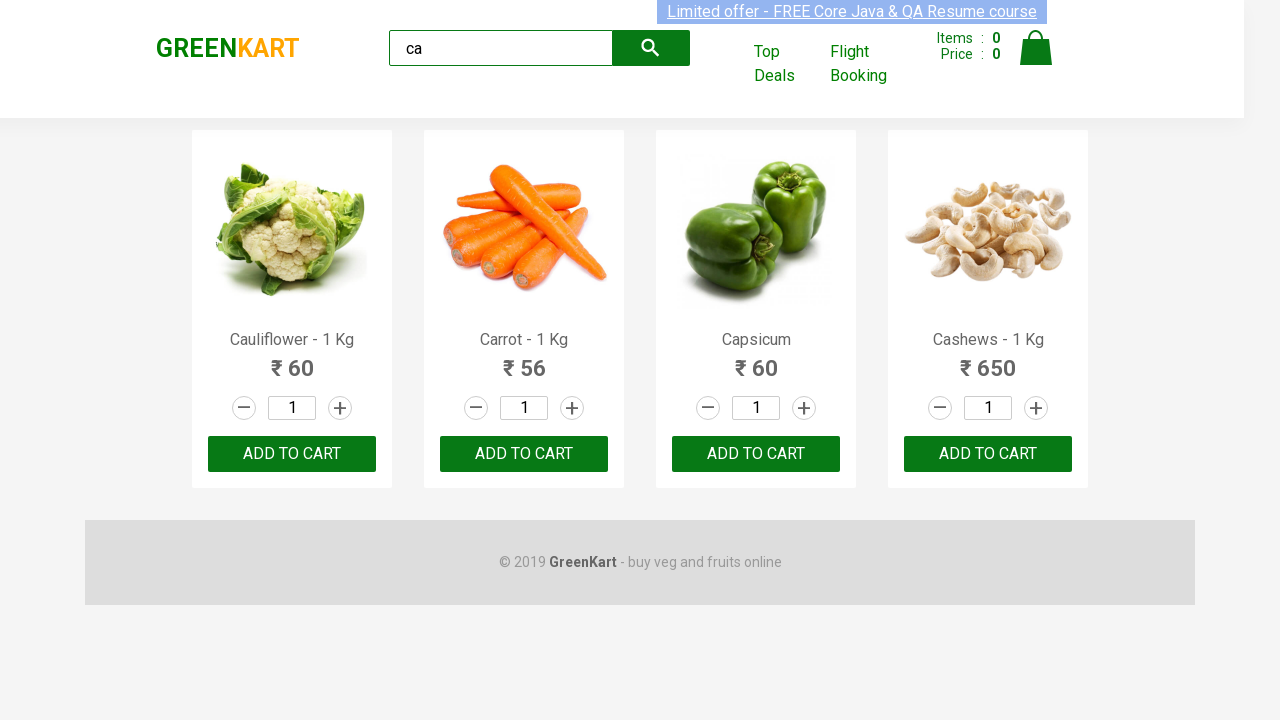

Clicked ADD TO CART button on the third product in the filtered results at (756, 454) on .products .product >> nth=2 >> text=ADD TO CART
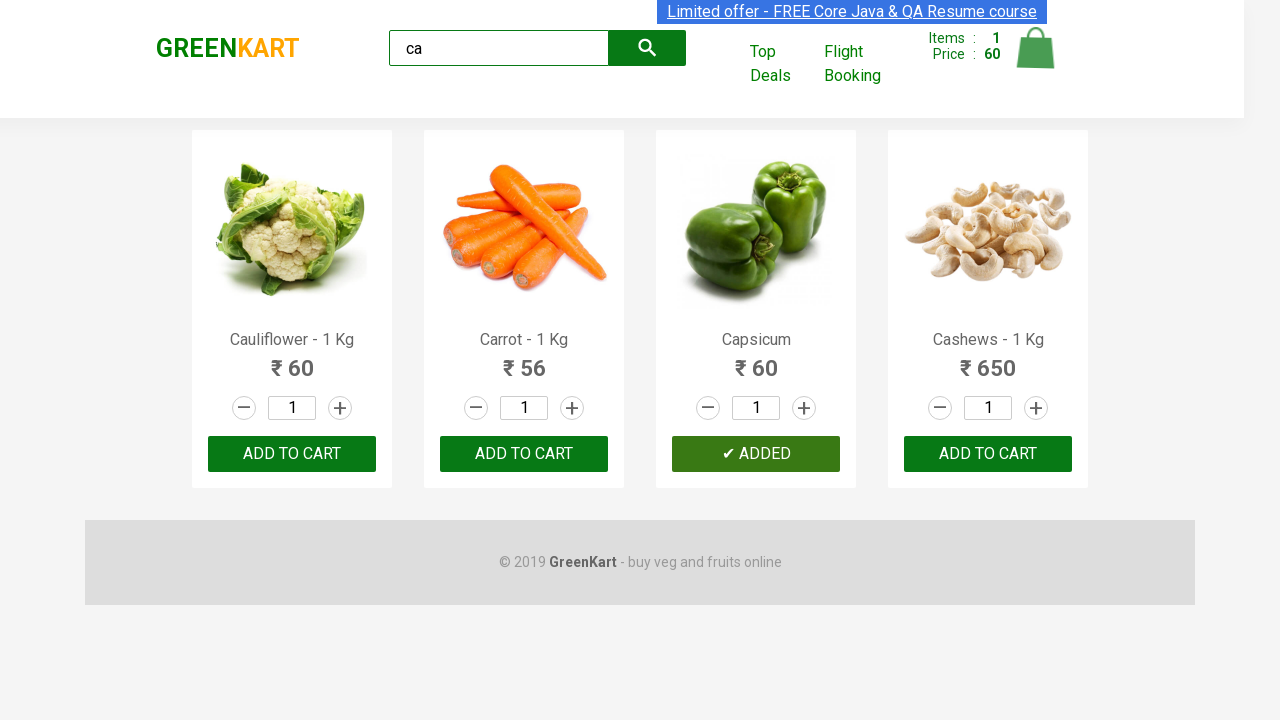

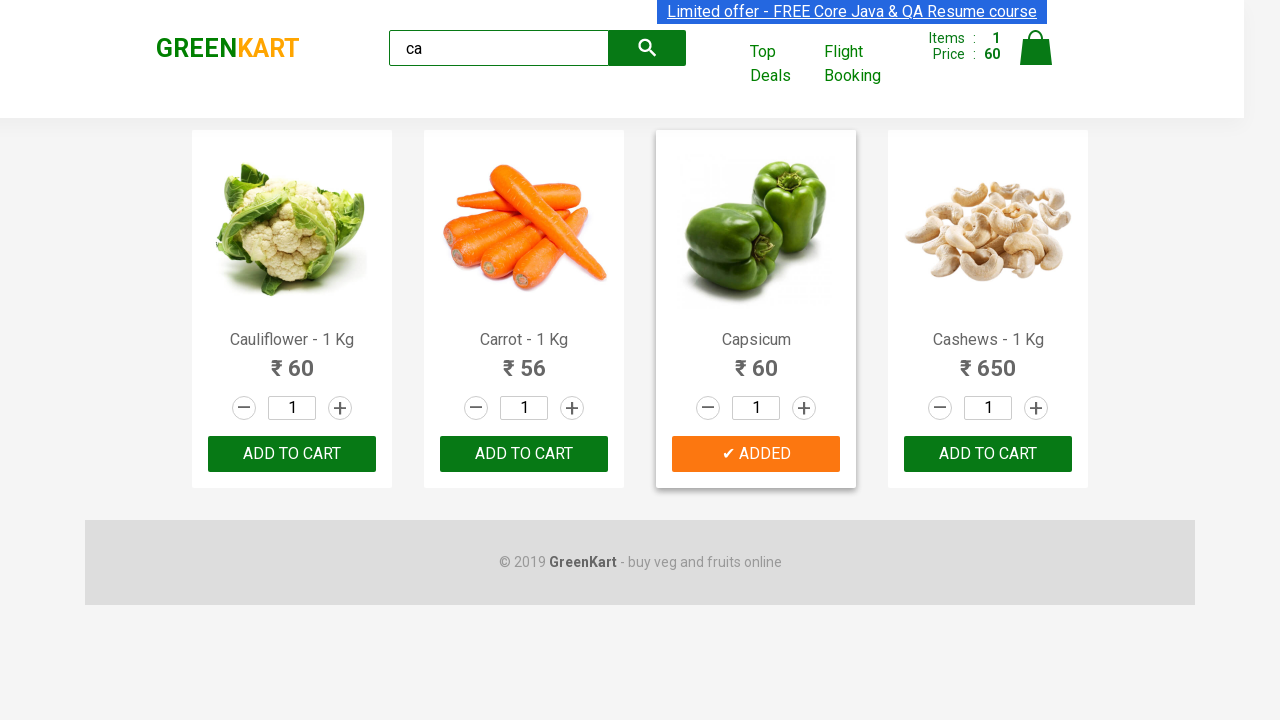